Navigates to a login practice page on Rahul Shetty Academy website

Starting URL: https://rahulshettyacademy.com/loginpagePractise/

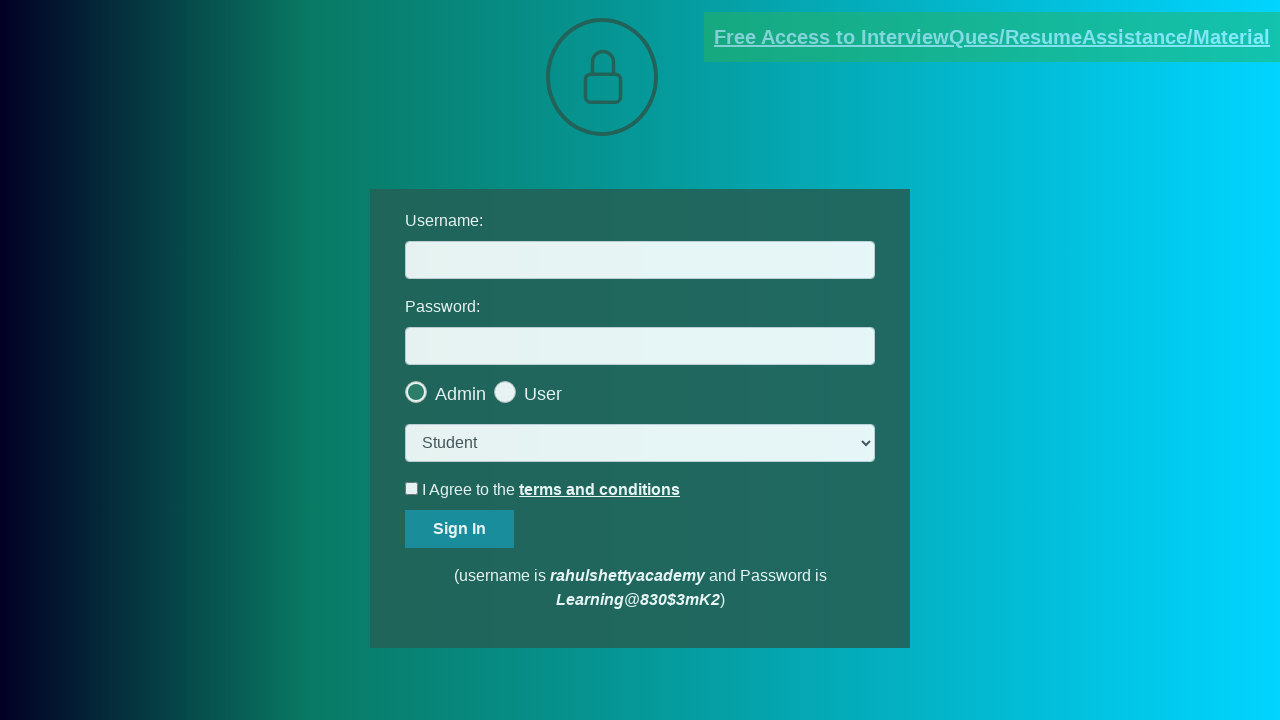

Waited for page to reach domcontentloaded state on login practice page
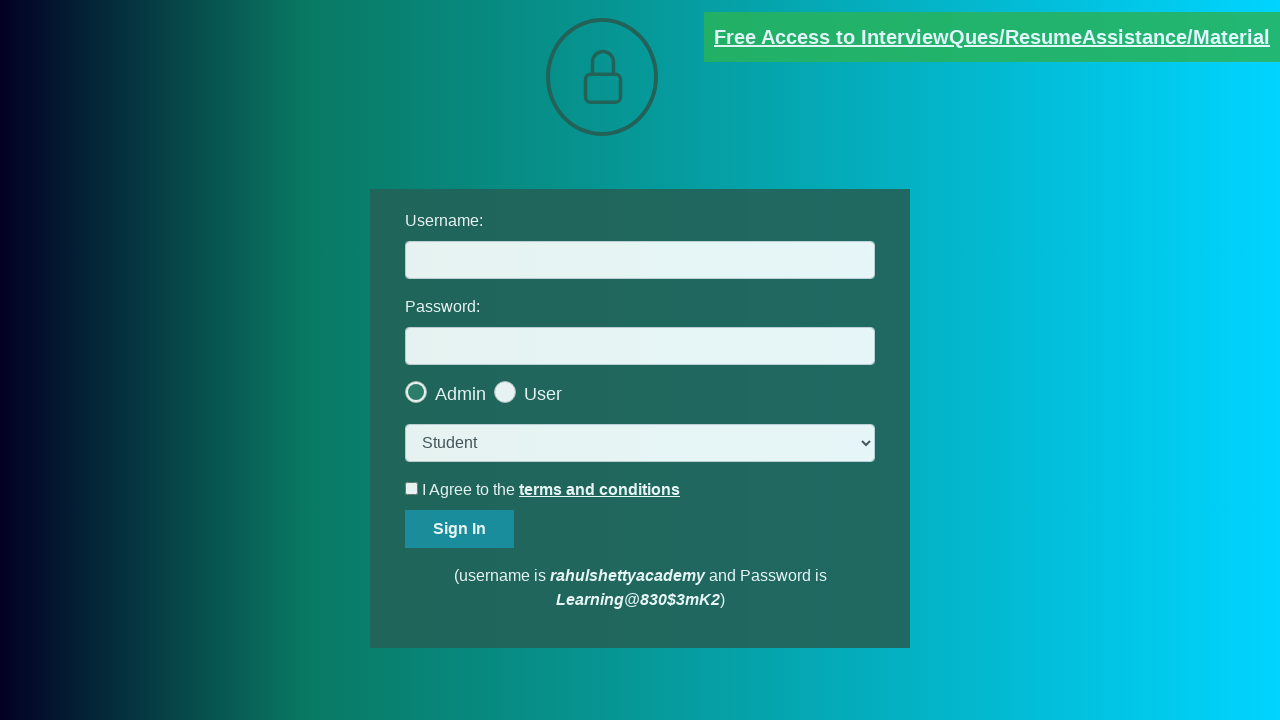

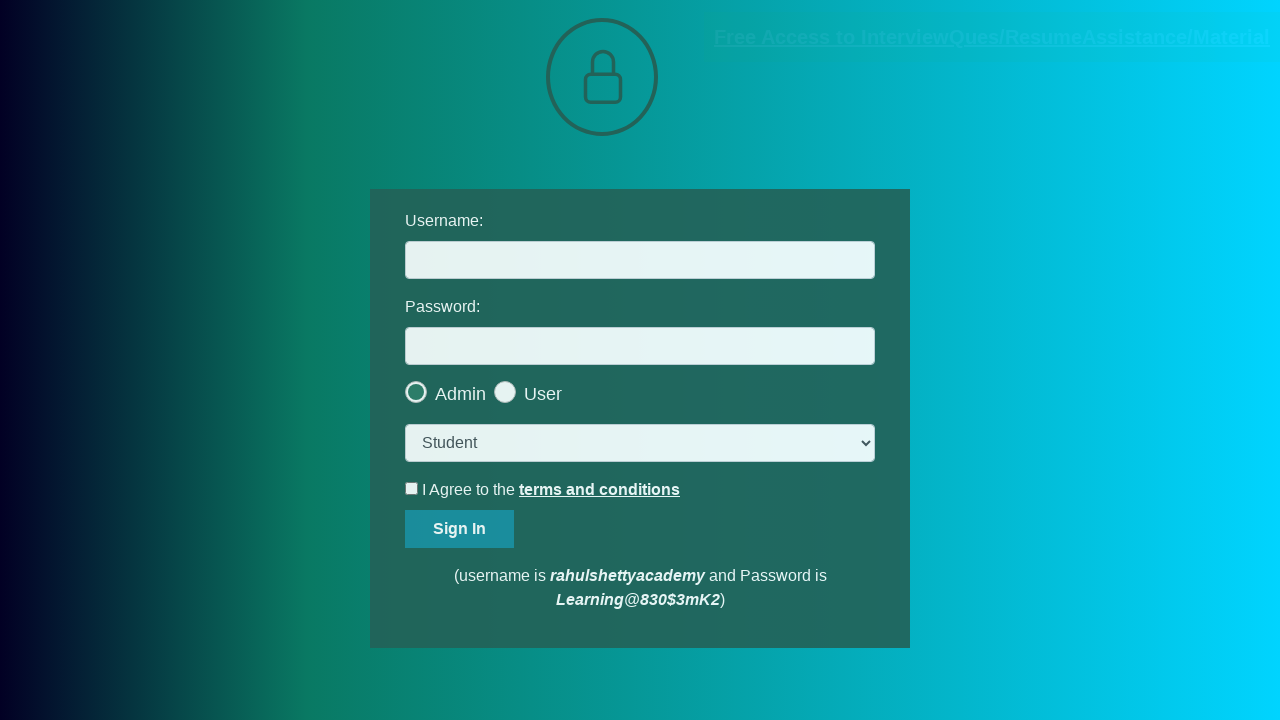